Tests submitting a feedback form by filling all fields and clicking submit, then verifying the success message appears

Starting URL: http://zero.webappsecurity.com/index.html

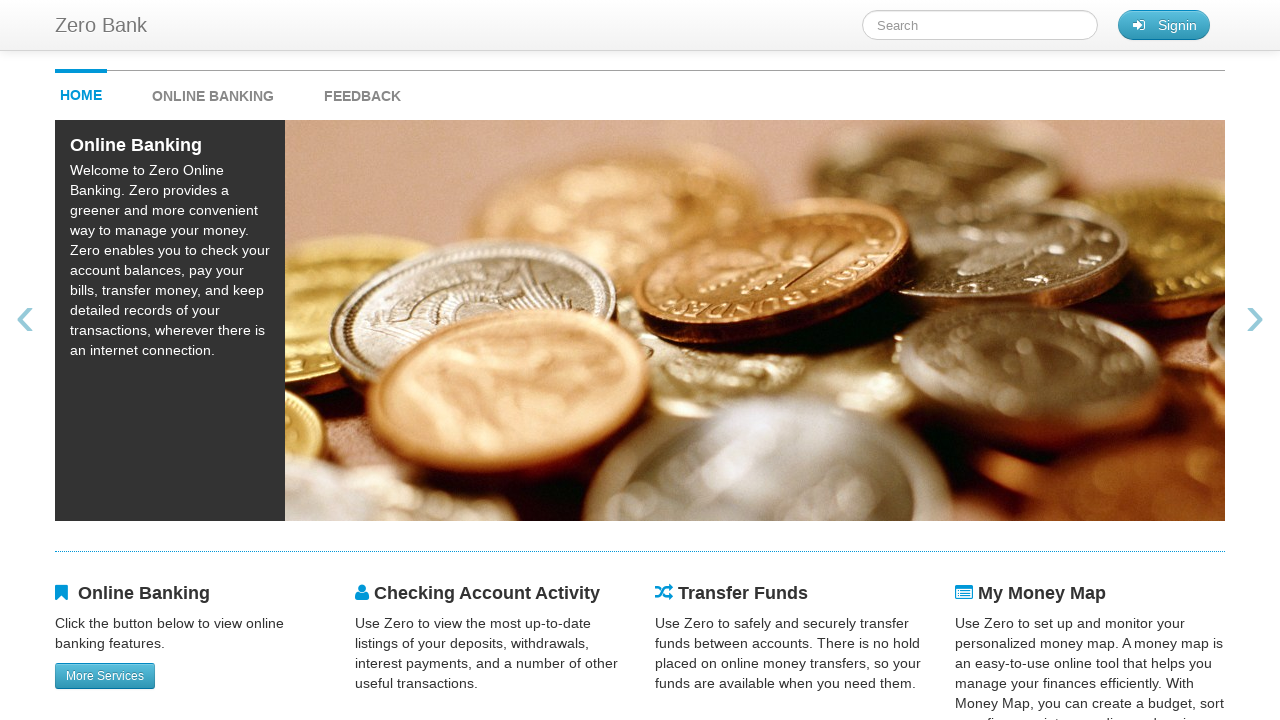

Clicked feedback button to navigate to feedback form at (362, 91) on #feedback
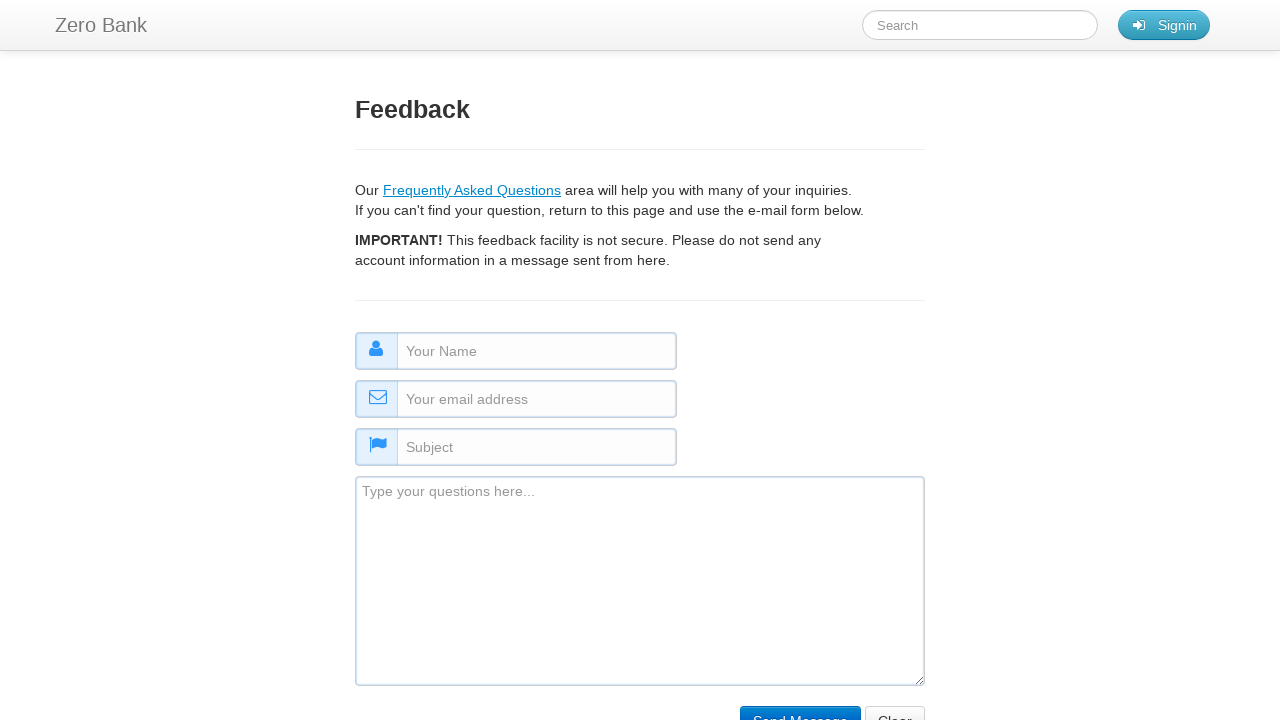

Filled name field with 'Sarah Johnson' on #name
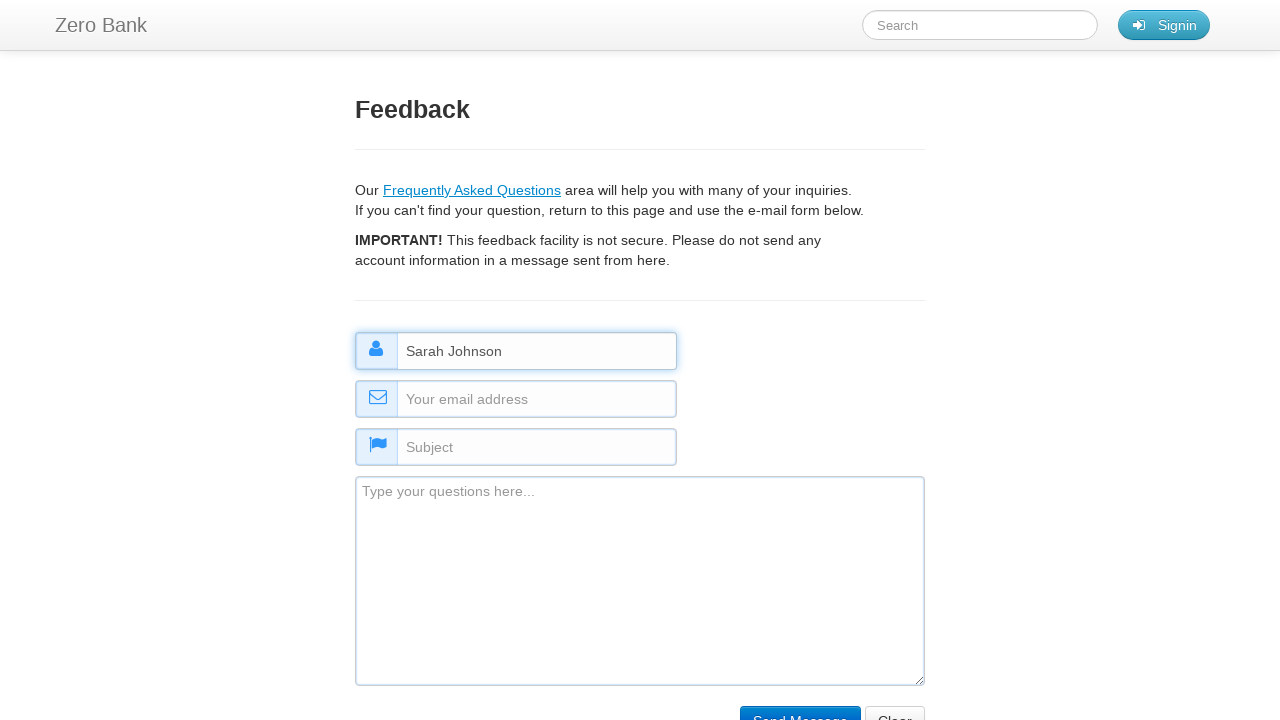

Filled email field with 'sarah.johnson@testmail.com' on #email
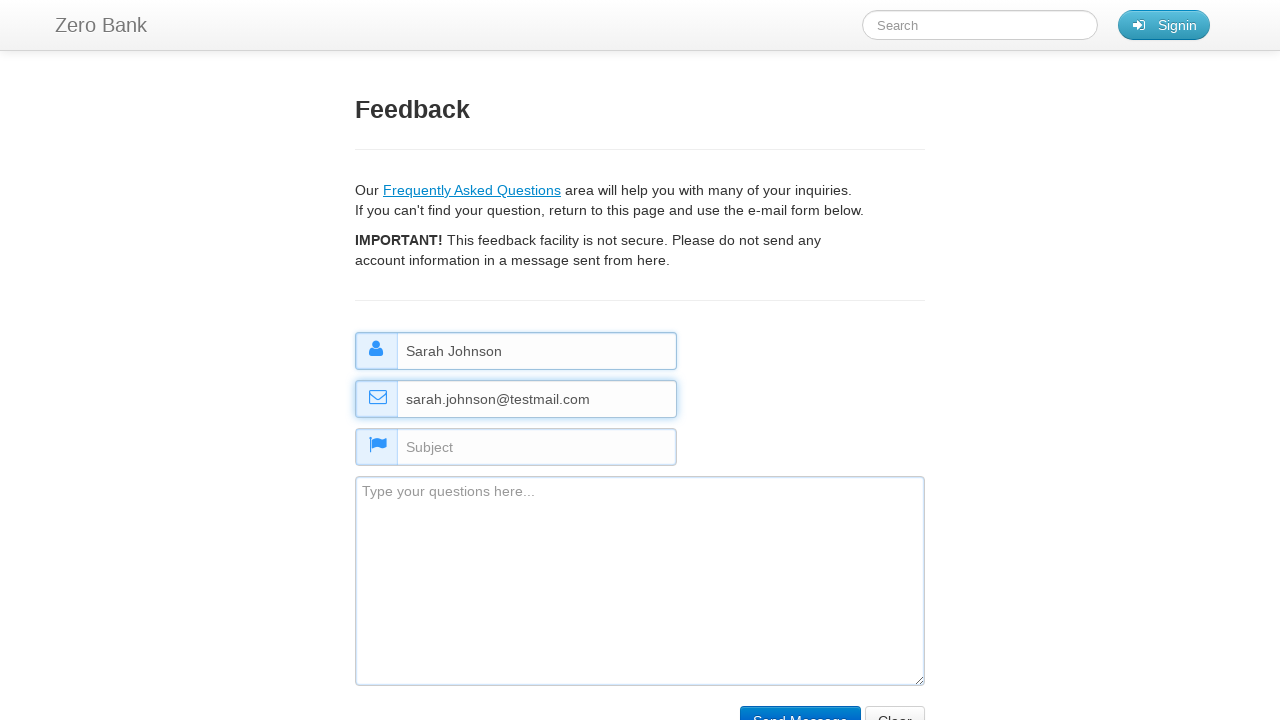

Filled subject field with 'Inquiry About Services' on #subject
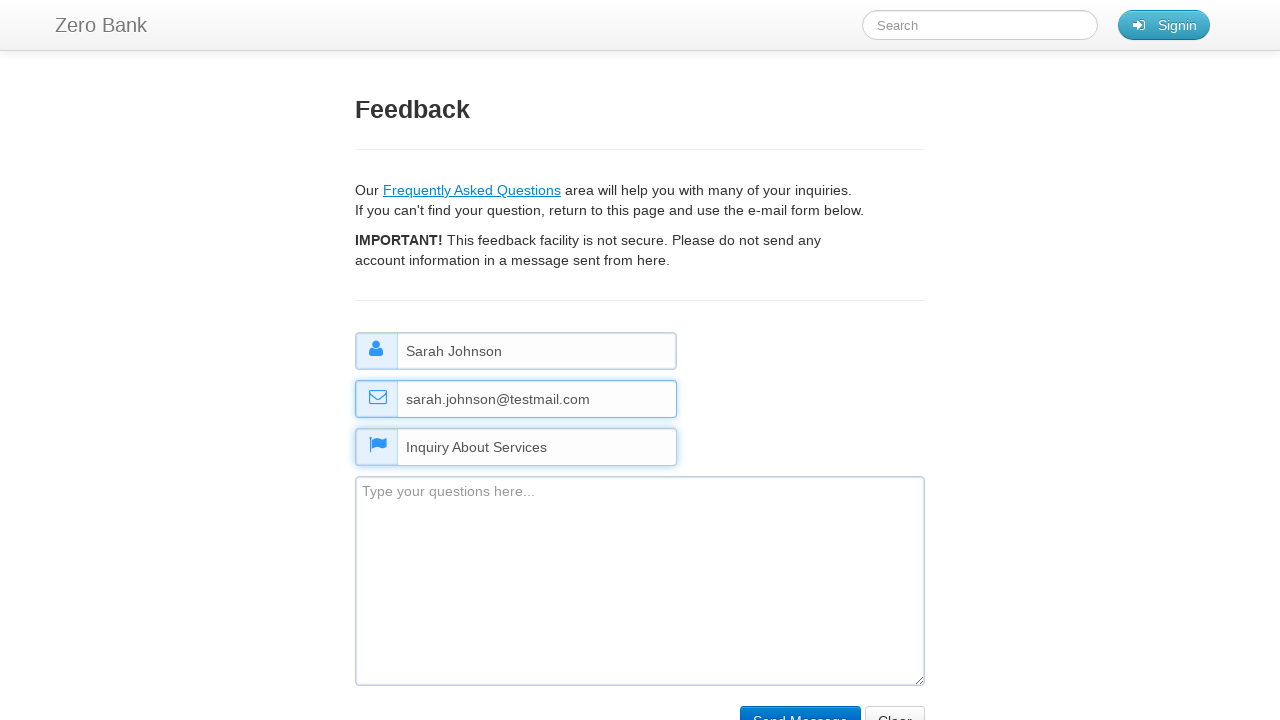

Filled comment field with feedback message on #comment
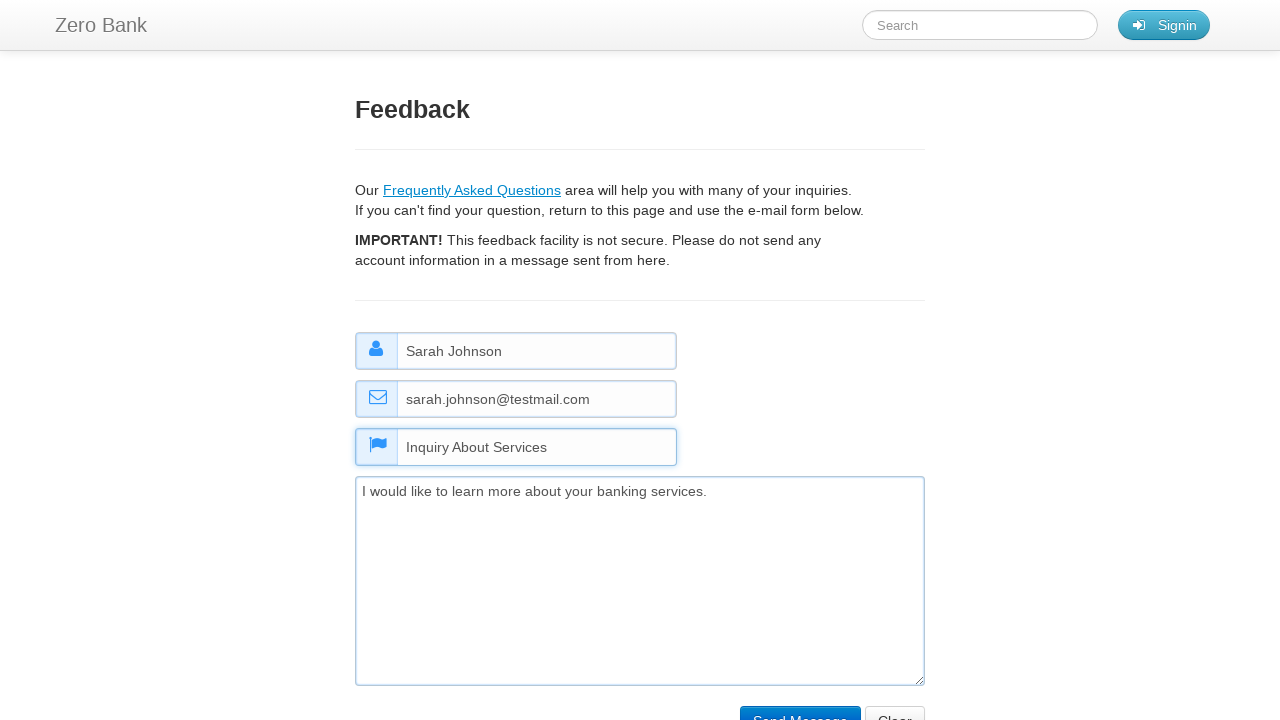

Clicked submit button to submit feedback form at (800, 705) on input[type="submit"]
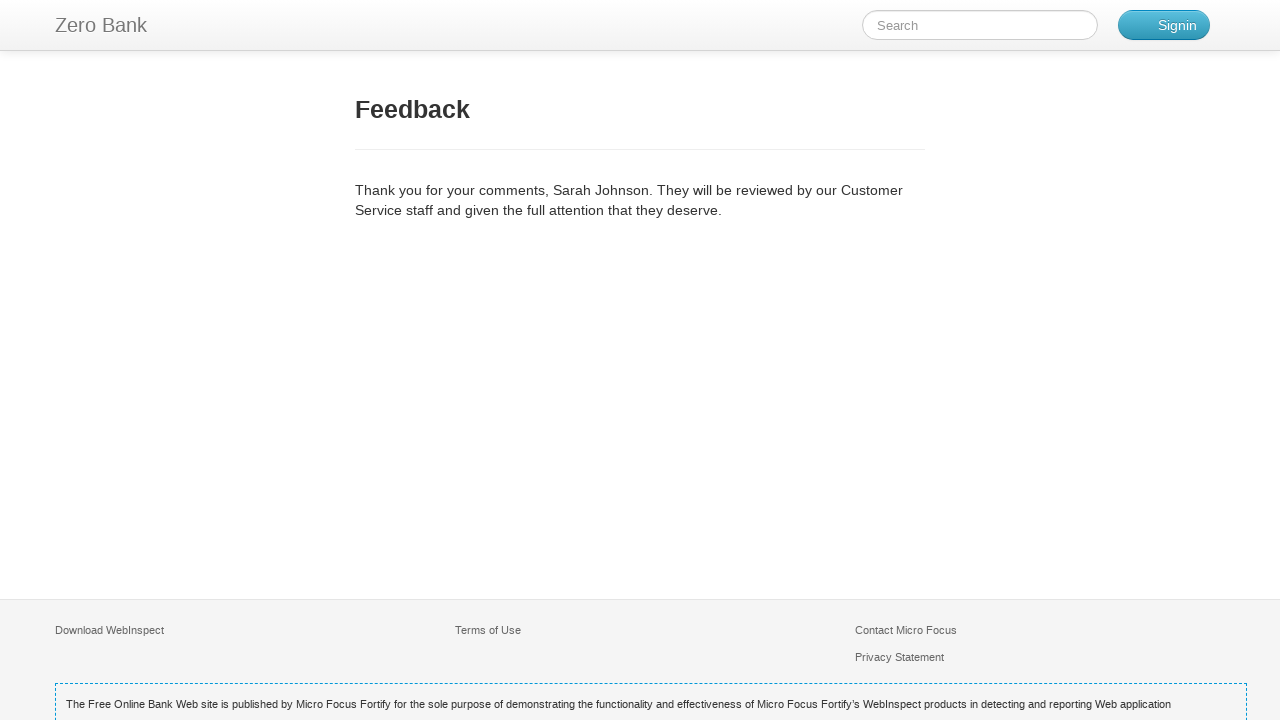

Success confirmation message appeared
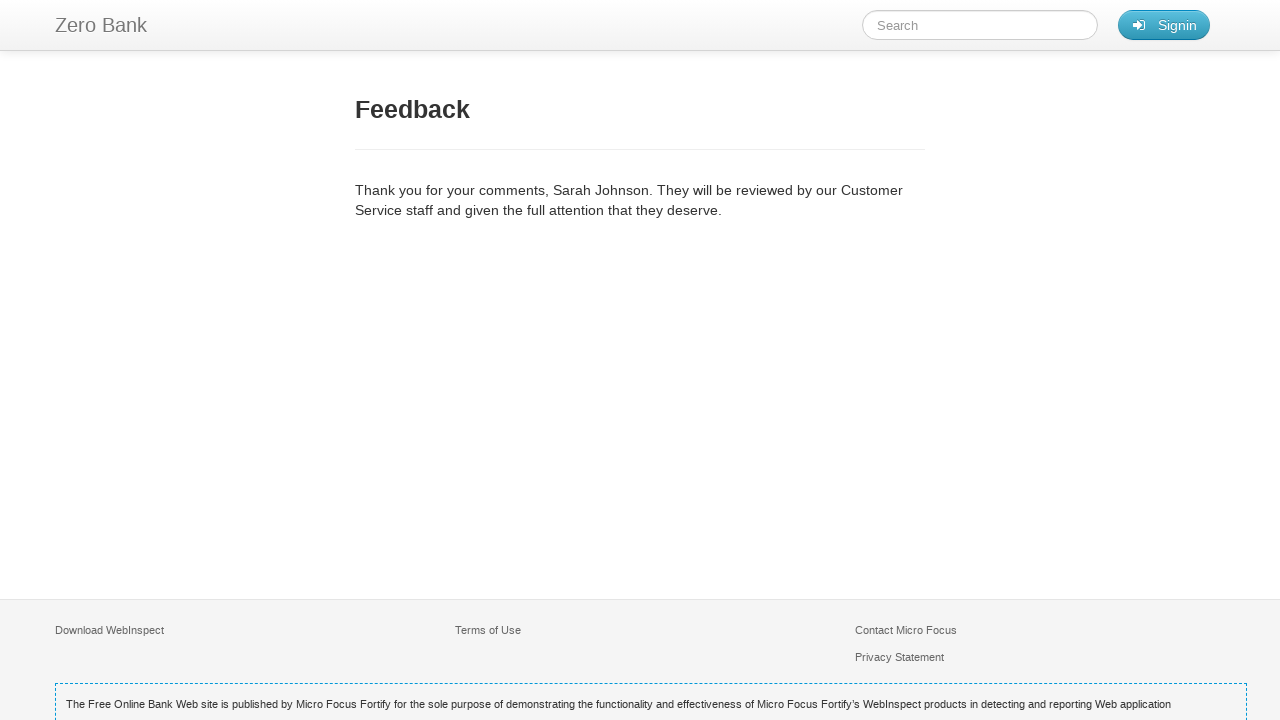

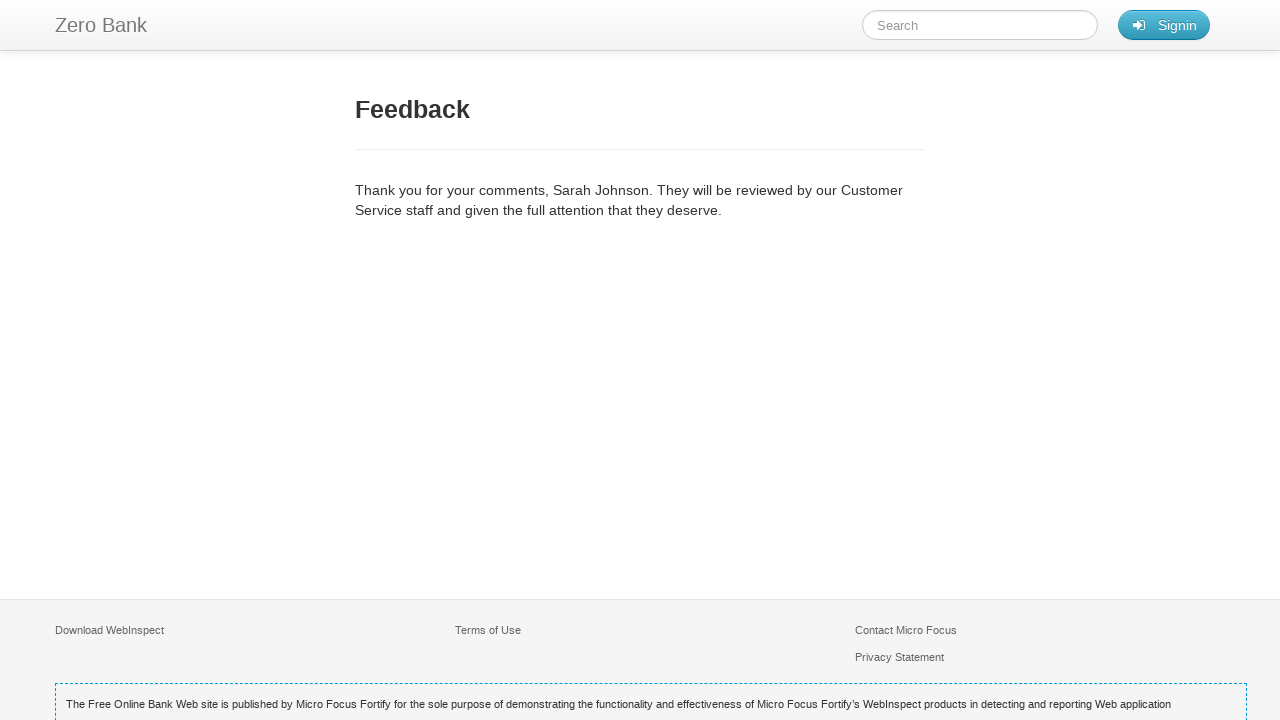